Tests JavaScript prompt functionality in W3Schools try editor by clicking the button, entering text in the prompt, and verifying the text appears on the page

Starting URL: https://www.w3schools.com/jsref/tryit.asp?filename=tryjsref_prompt

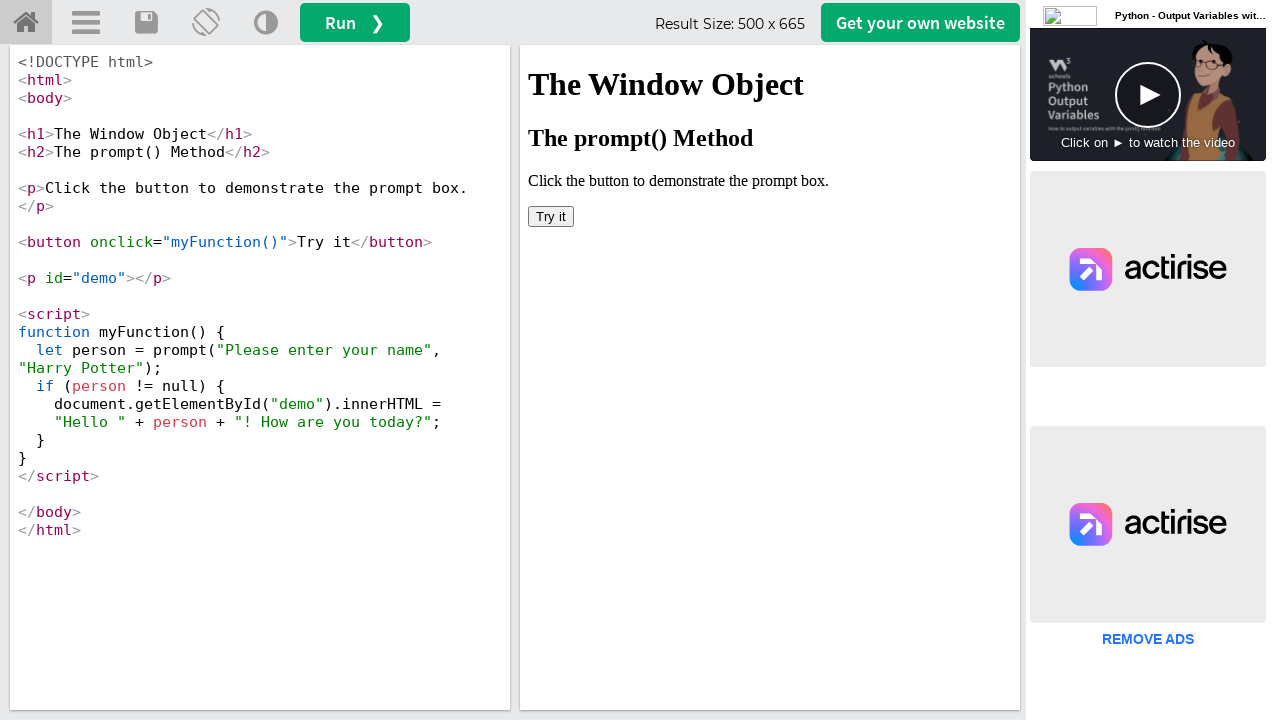

Located iframe#iframeResult containing the demo
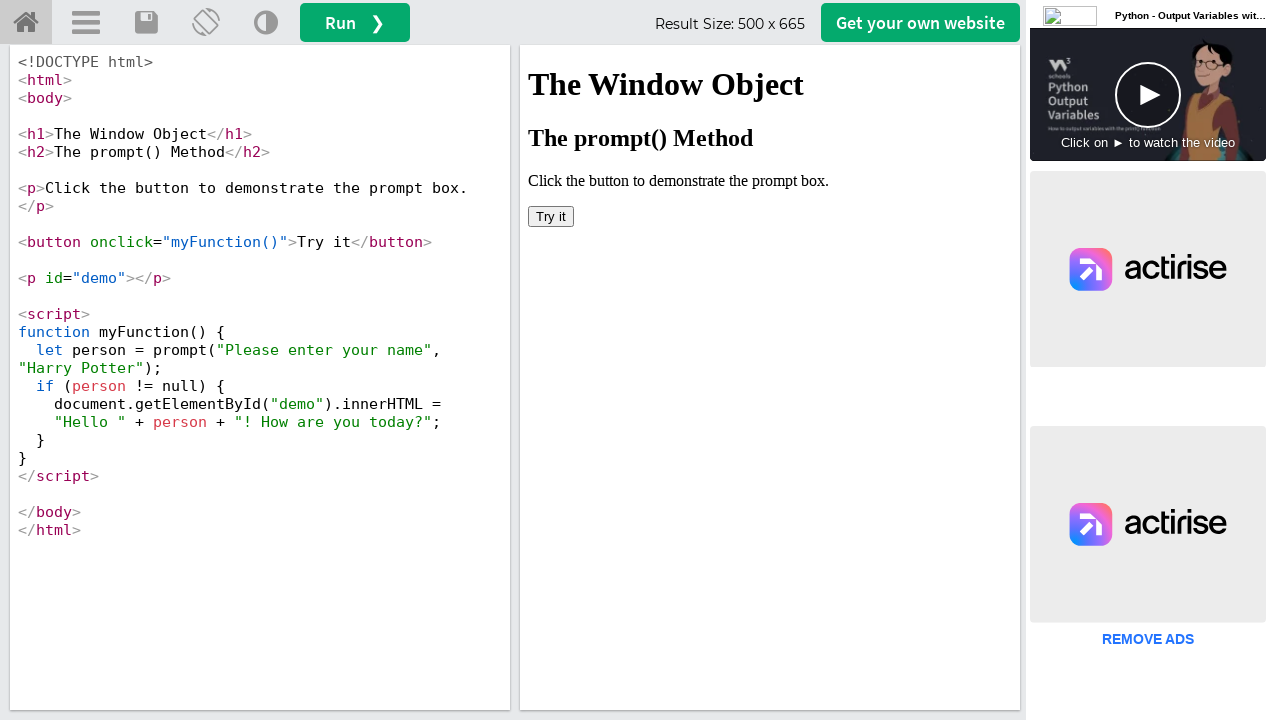

Clicked 'Try it' button to trigger prompt dialog at (551, 216) on iframe#iframeResult >> internal:control=enter-frame >> button:has-text('Try it')
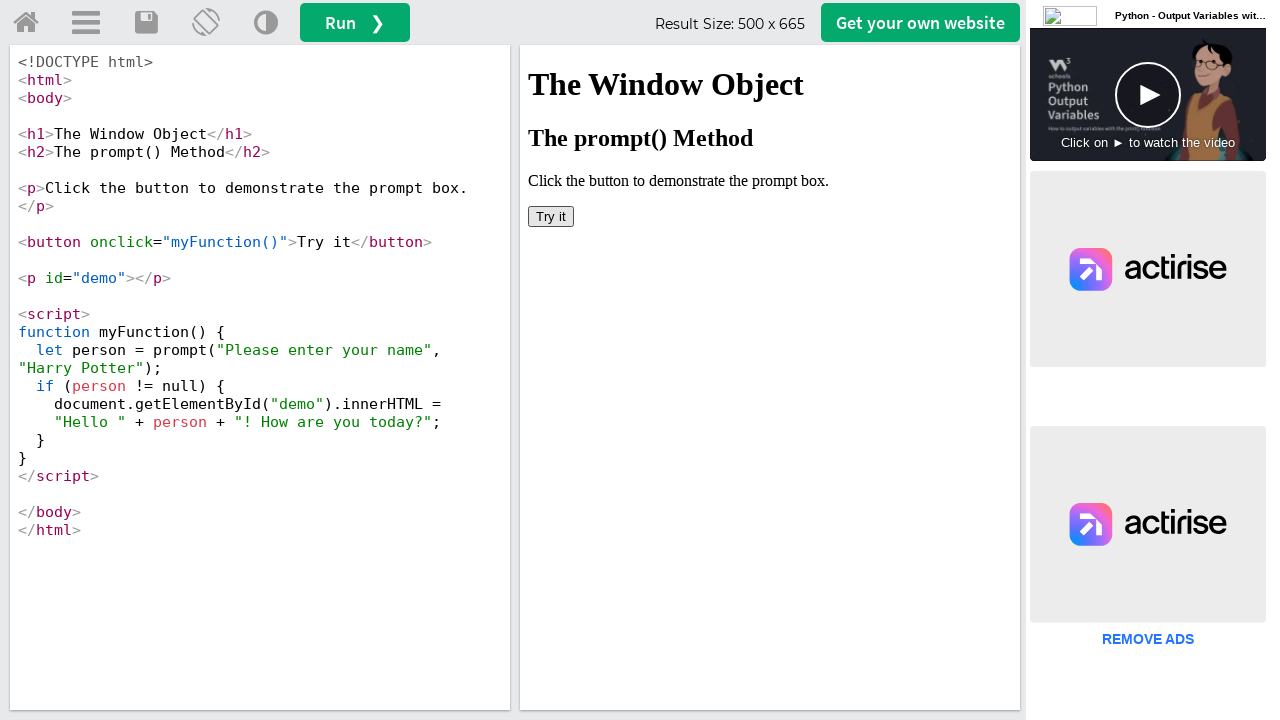

Set up dialog handler to accept prompt with text 'Swathy'
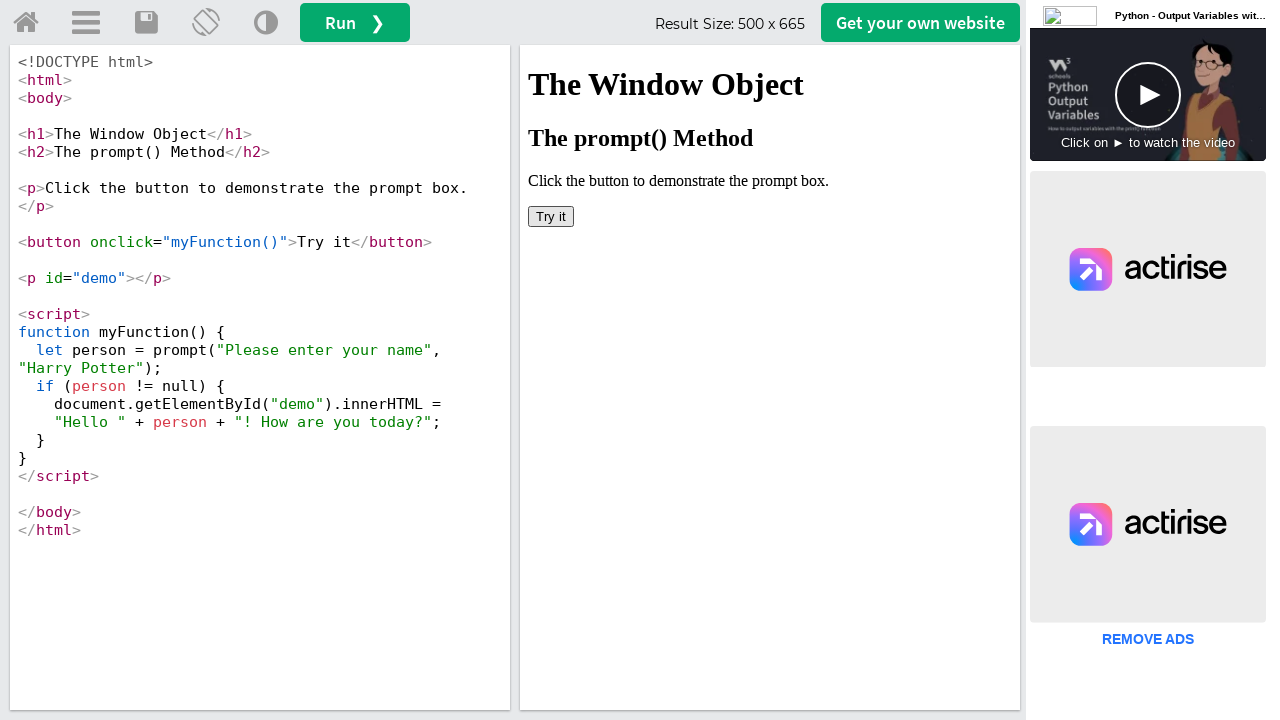

Located paragraph element following the 'Try it' button
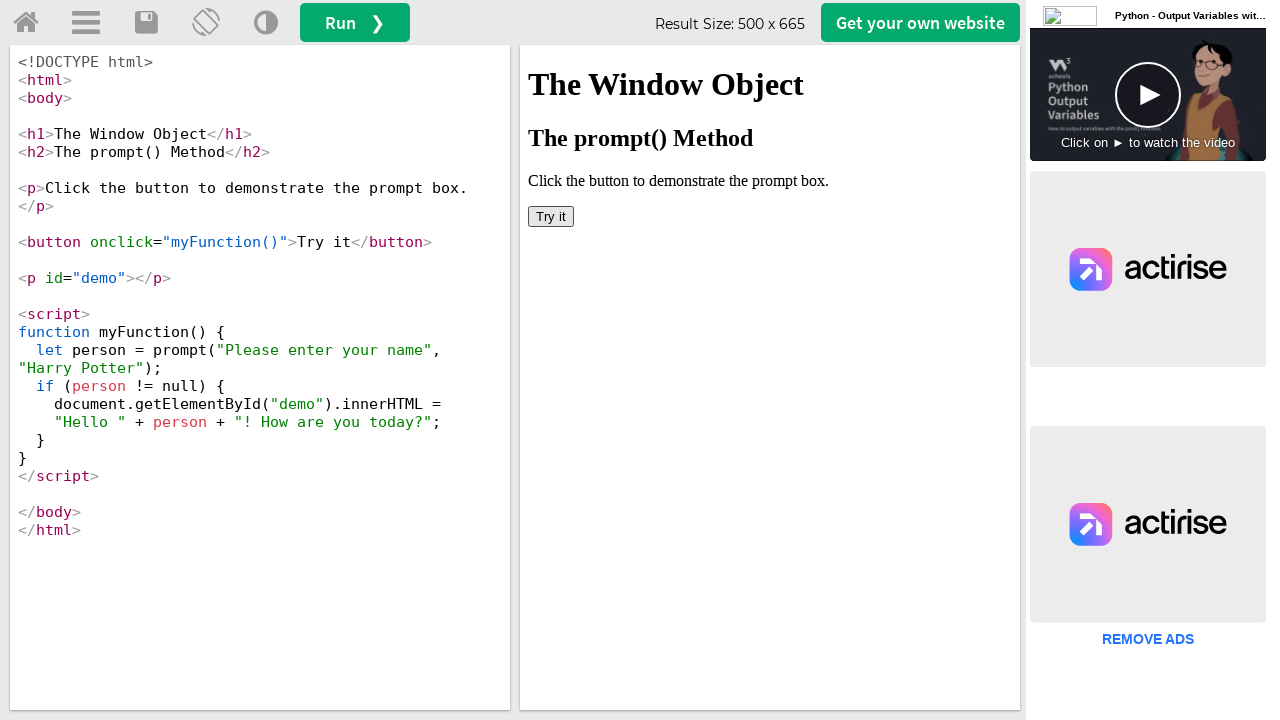

Waited 500ms for text to update after prompt submission
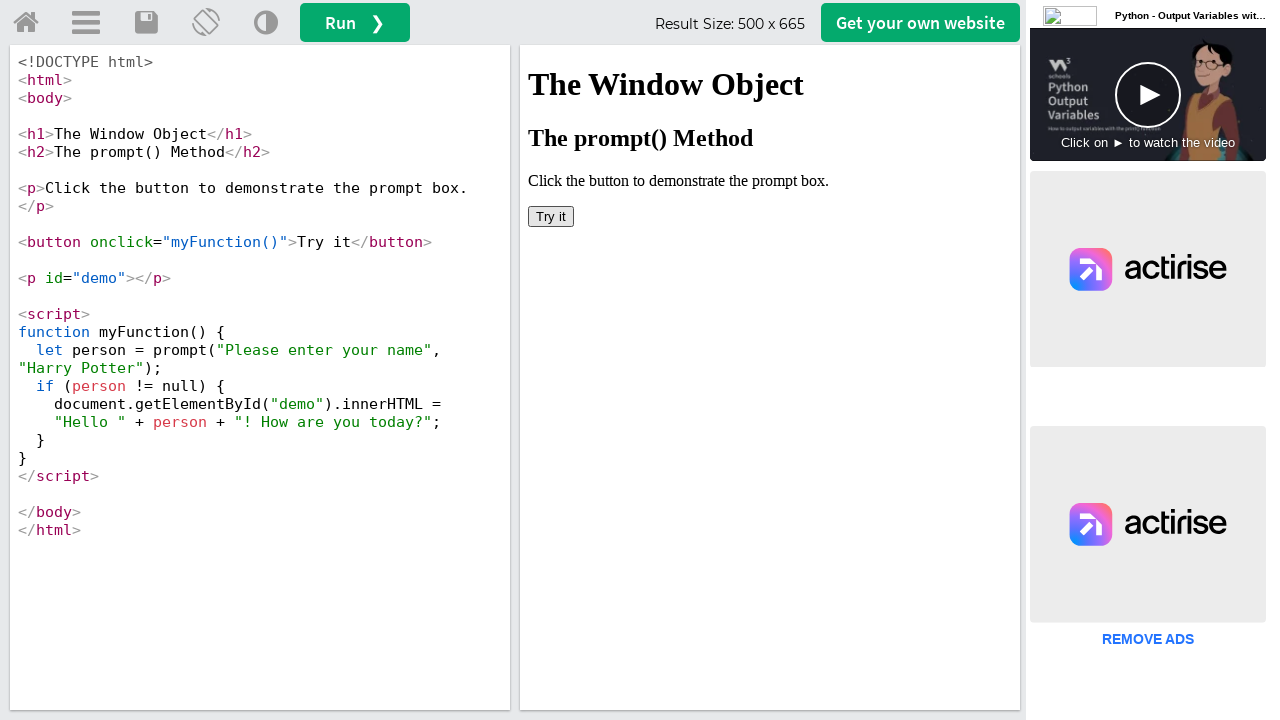

Retrieved text content from paragraph element
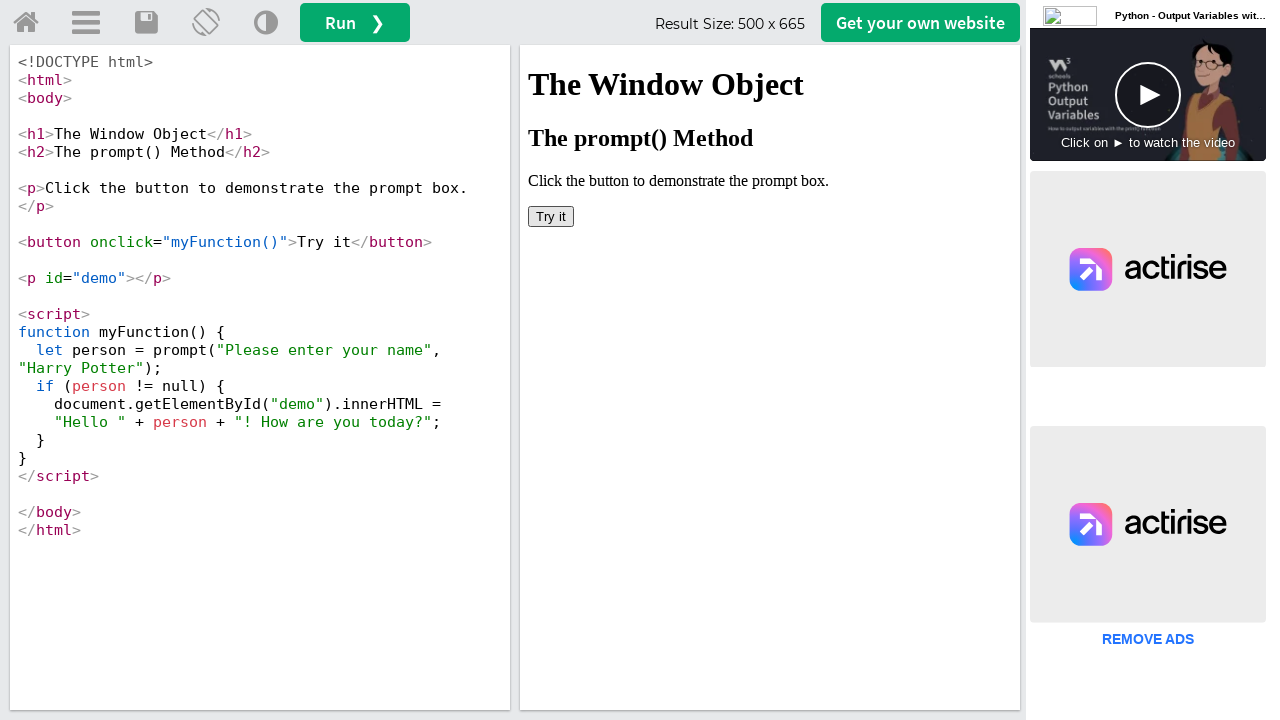

Name 'Swathy' not found in text content - test failed
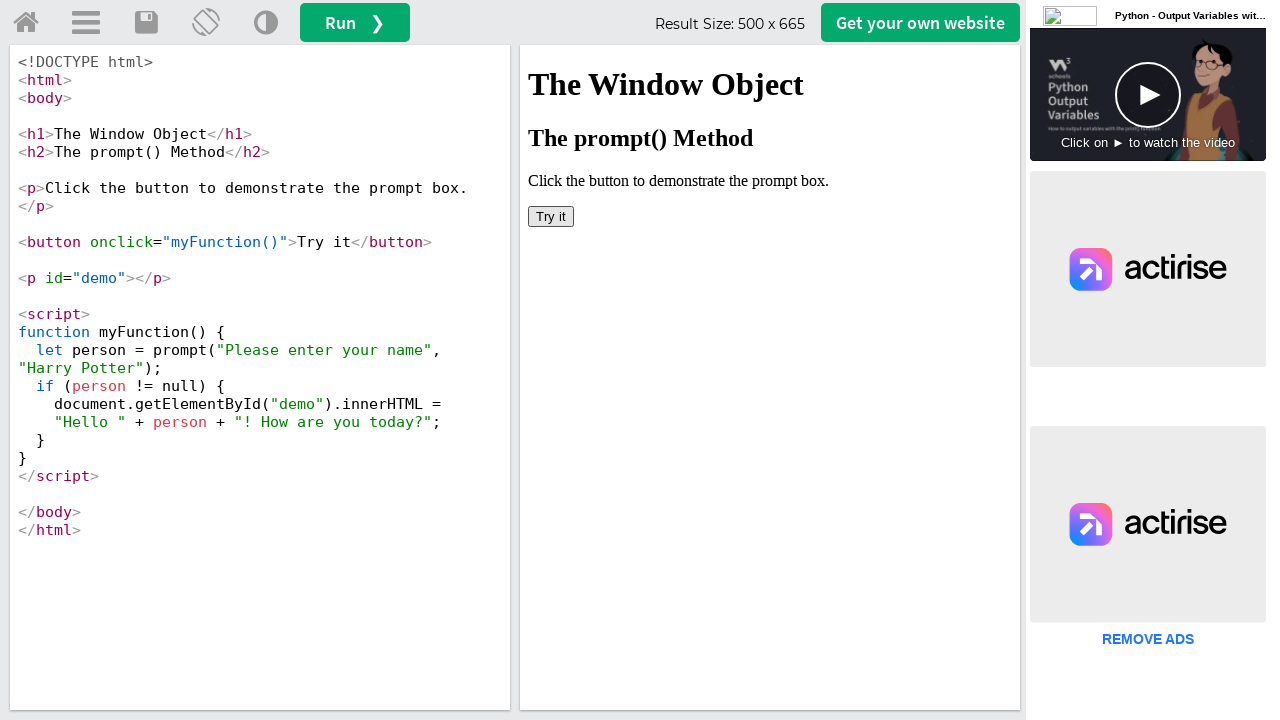

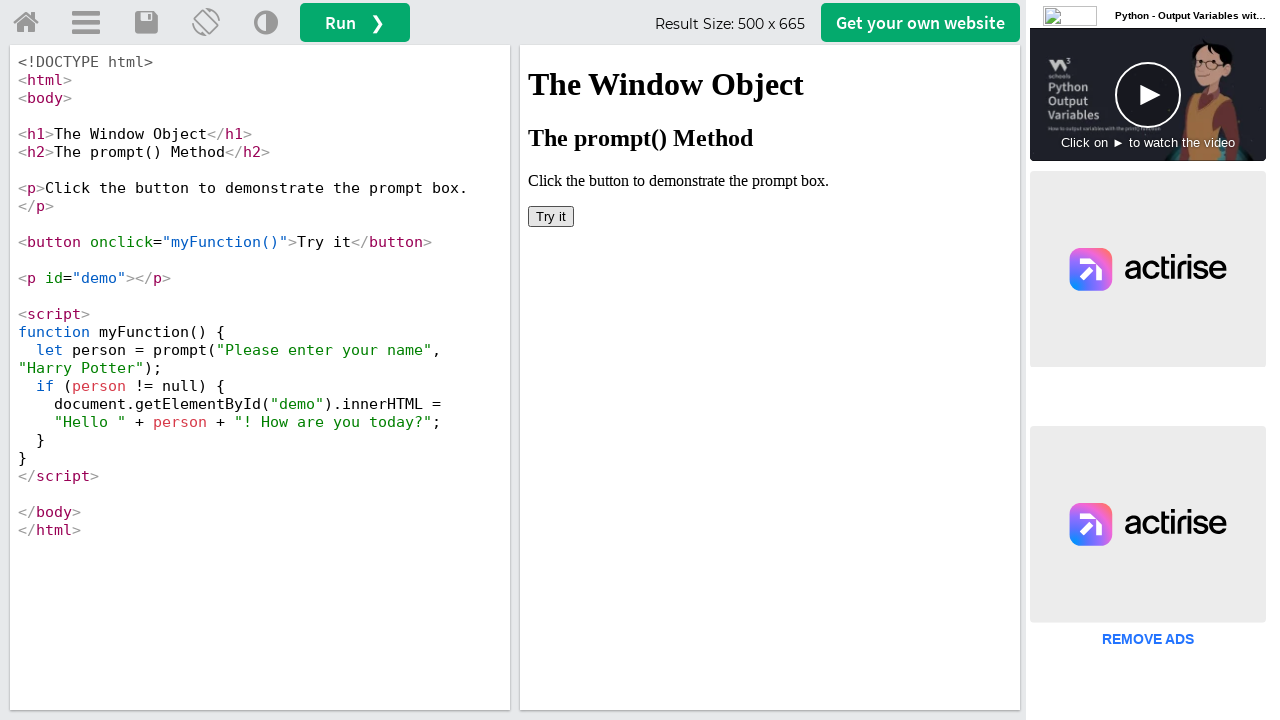